Tests checkbox functionality by toggling checkboxes on and off

Starting URL: http://the-internet.herokuapp.com/

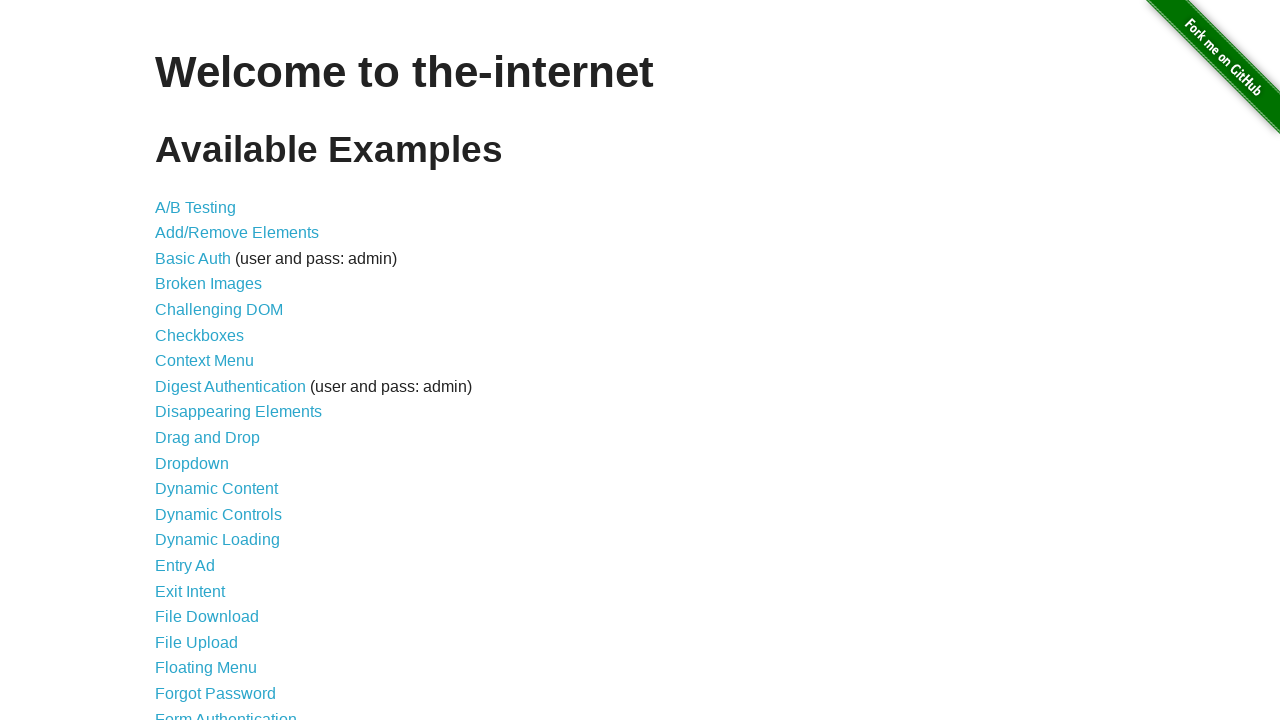

Clicked on Checkboxes link at (200, 335) on text=Checkboxes
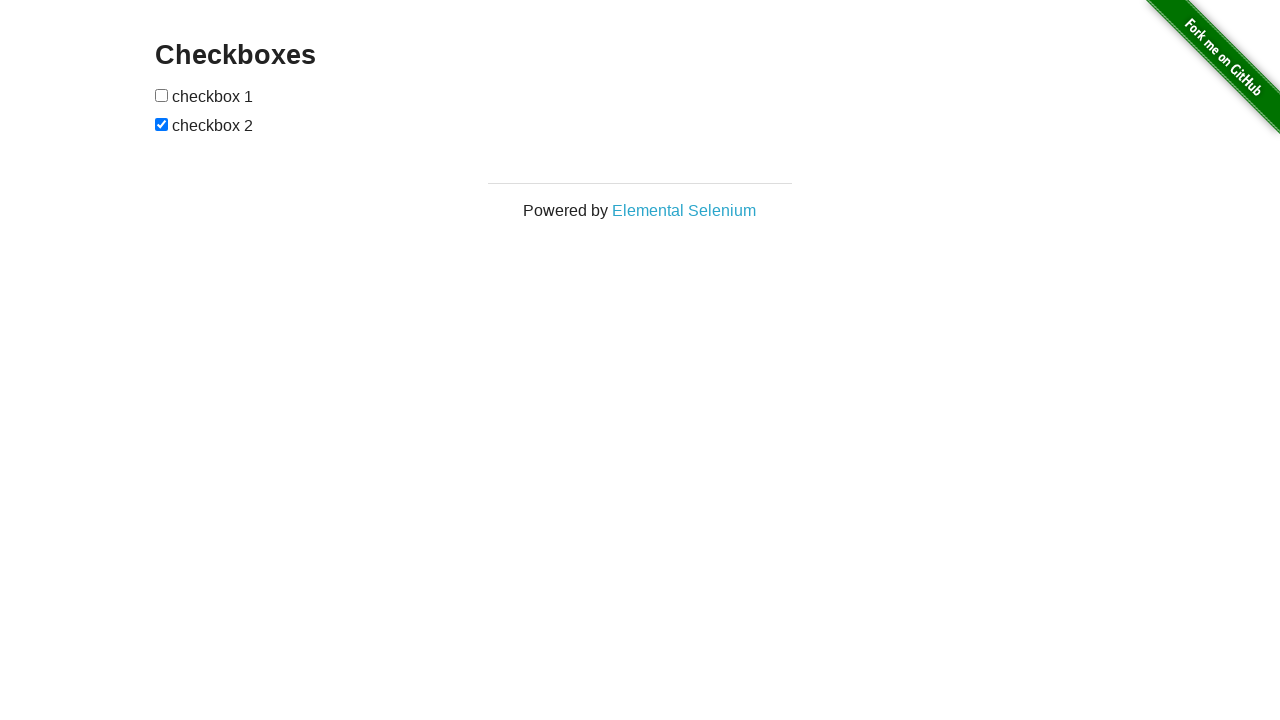

Clicked the second checkbox at (162, 124) on input >> nth=1
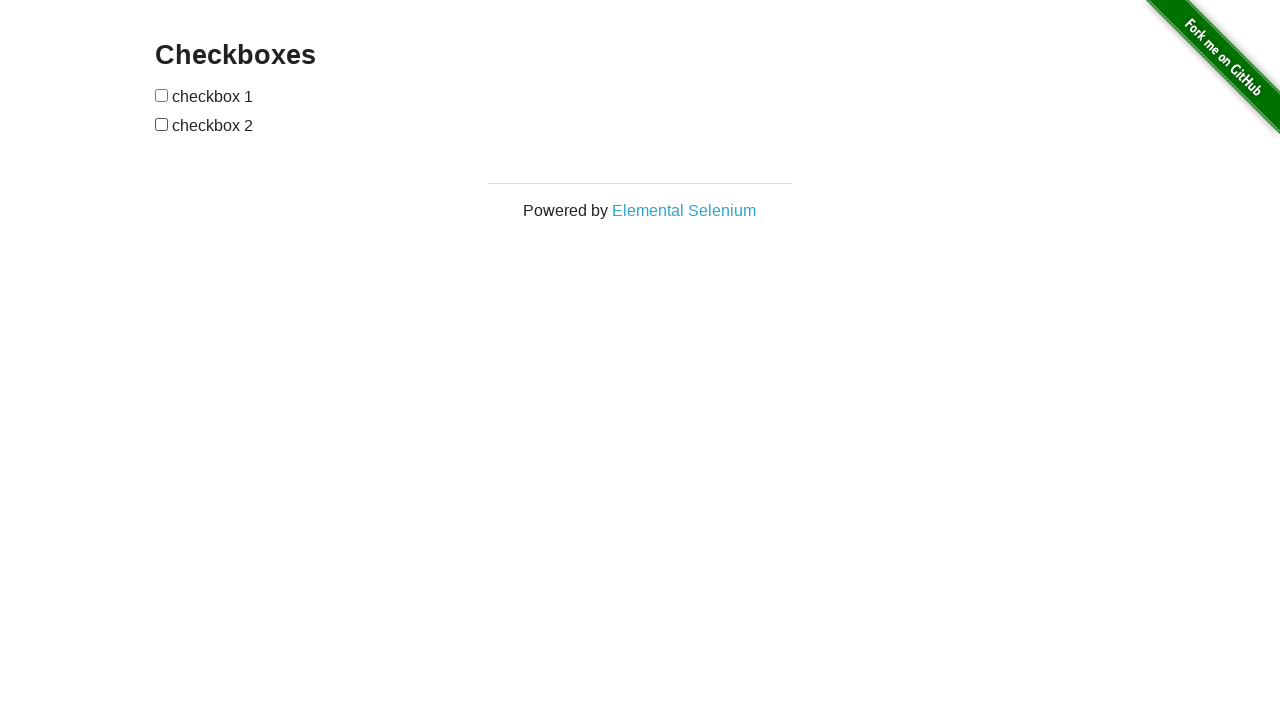

Clicked a checkbox at (162, 95) on input >> nth=0
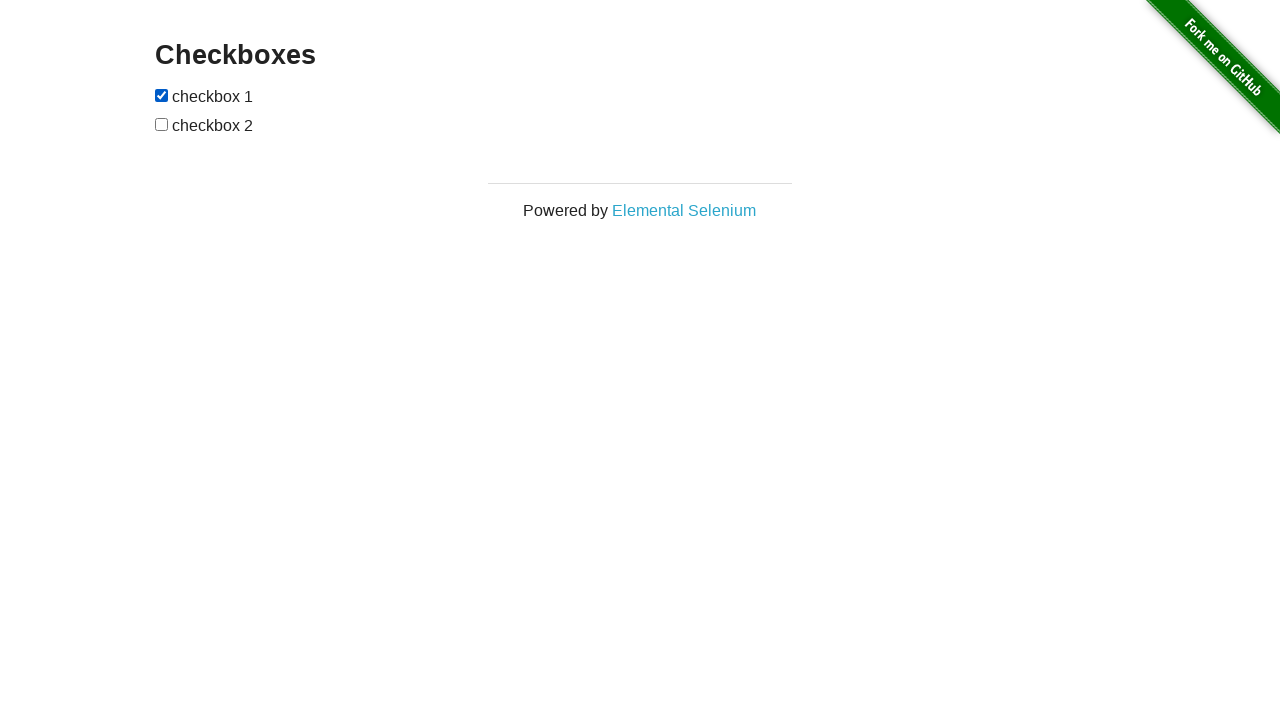

Clicked a checkbox at (162, 124) on input >> nth=1
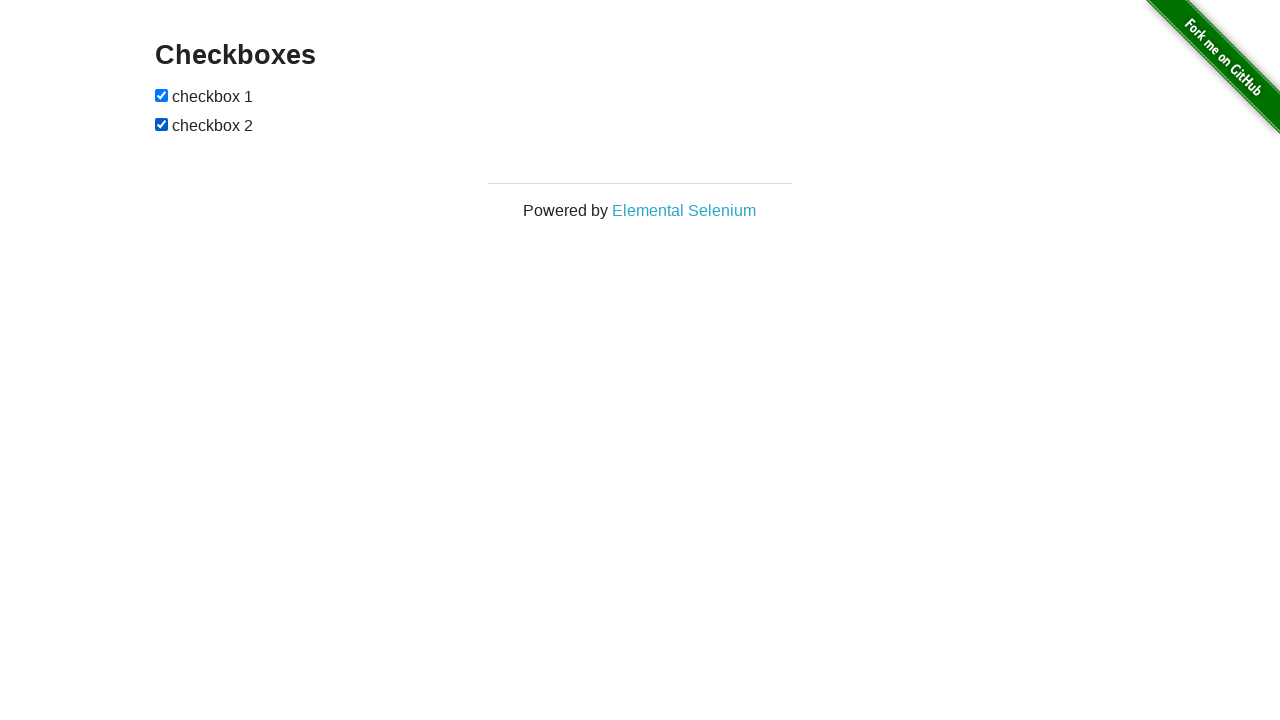

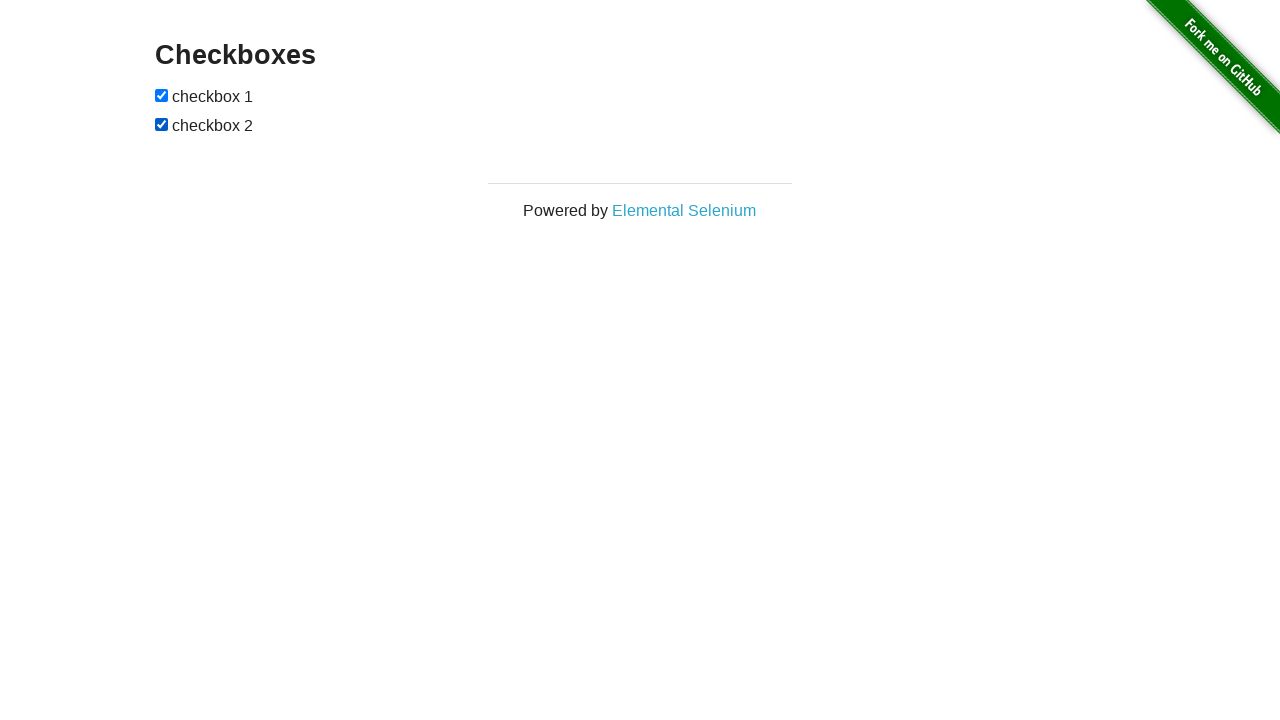